Tests marking individual todo items as complete by checking their checkboxes

Starting URL: https://demo.playwright.dev/todomvc

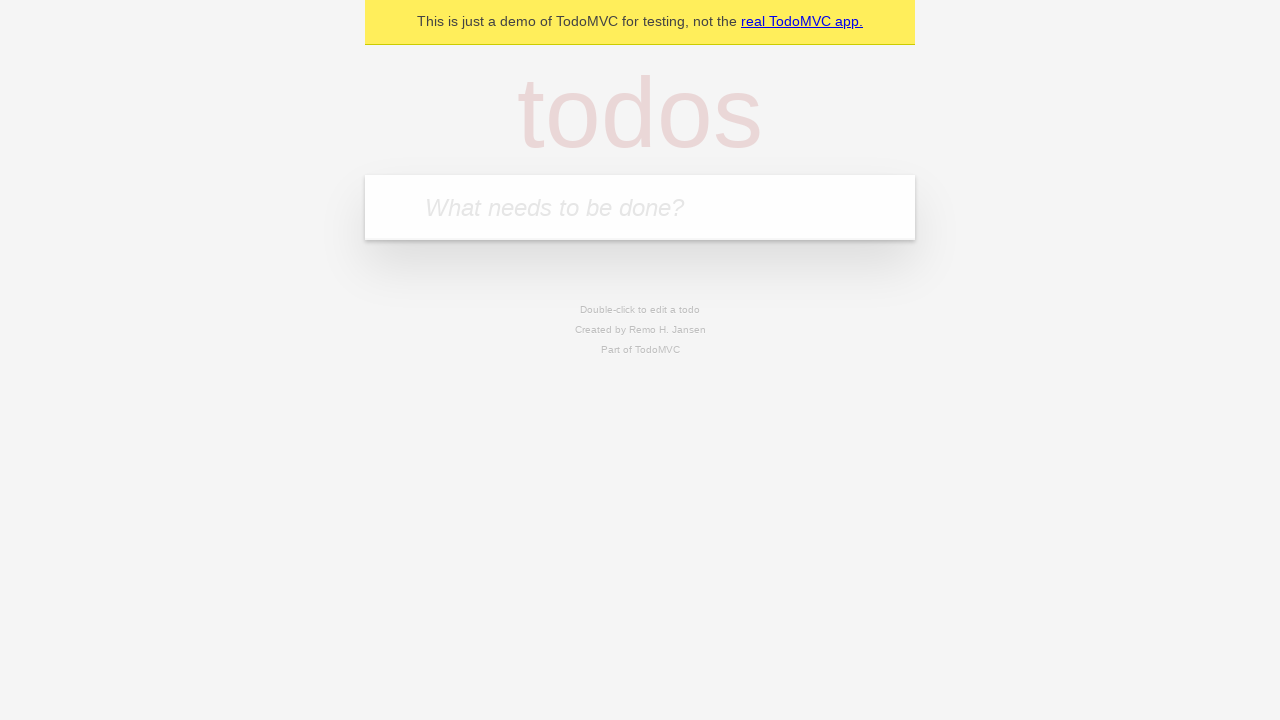

Filled todo input with 'buy some cheese' on internal:attr=[placeholder="What needs to be done?"i]
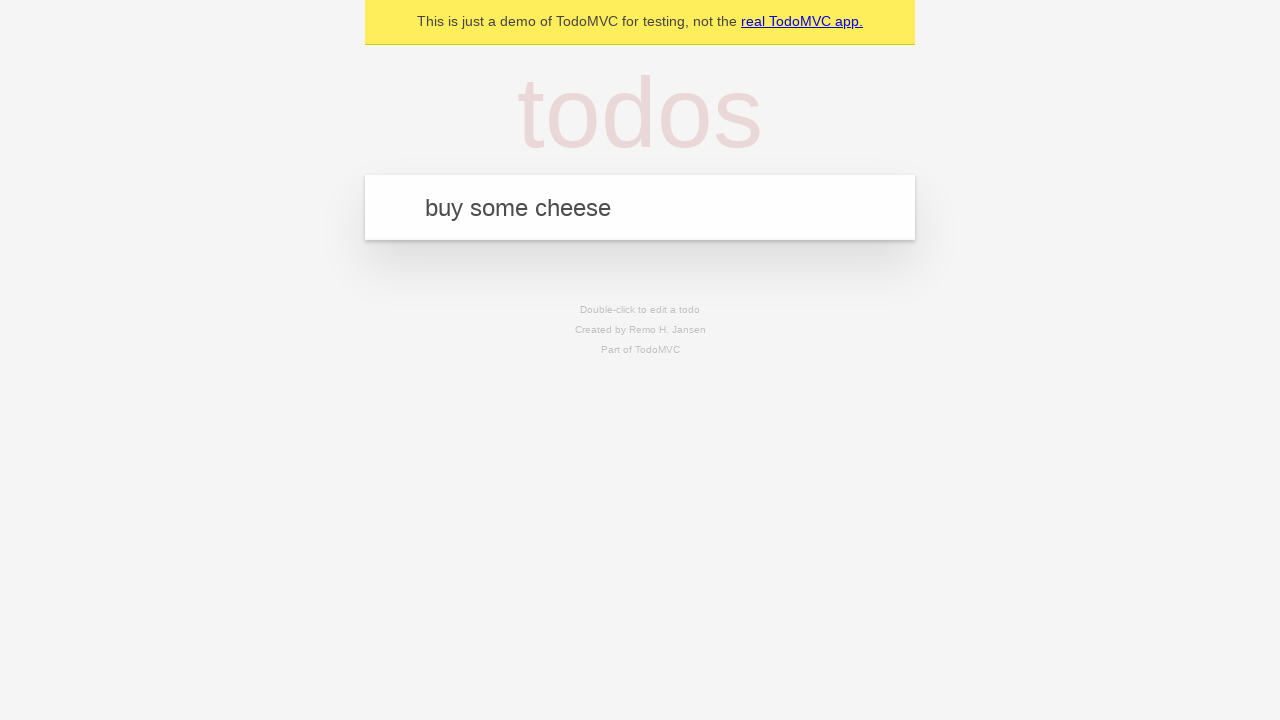

Pressed Enter to create first todo item on internal:attr=[placeholder="What needs to be done?"i]
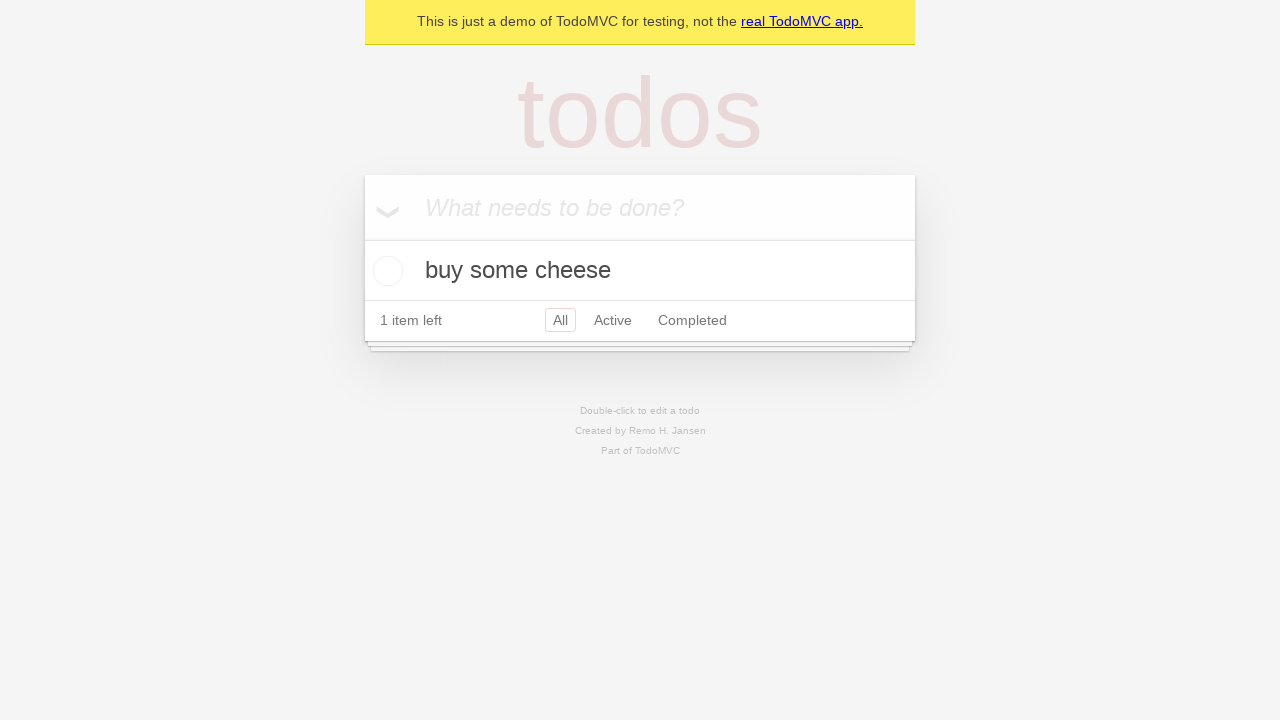

Filled todo input with 'feed the cat' on internal:attr=[placeholder="What needs to be done?"i]
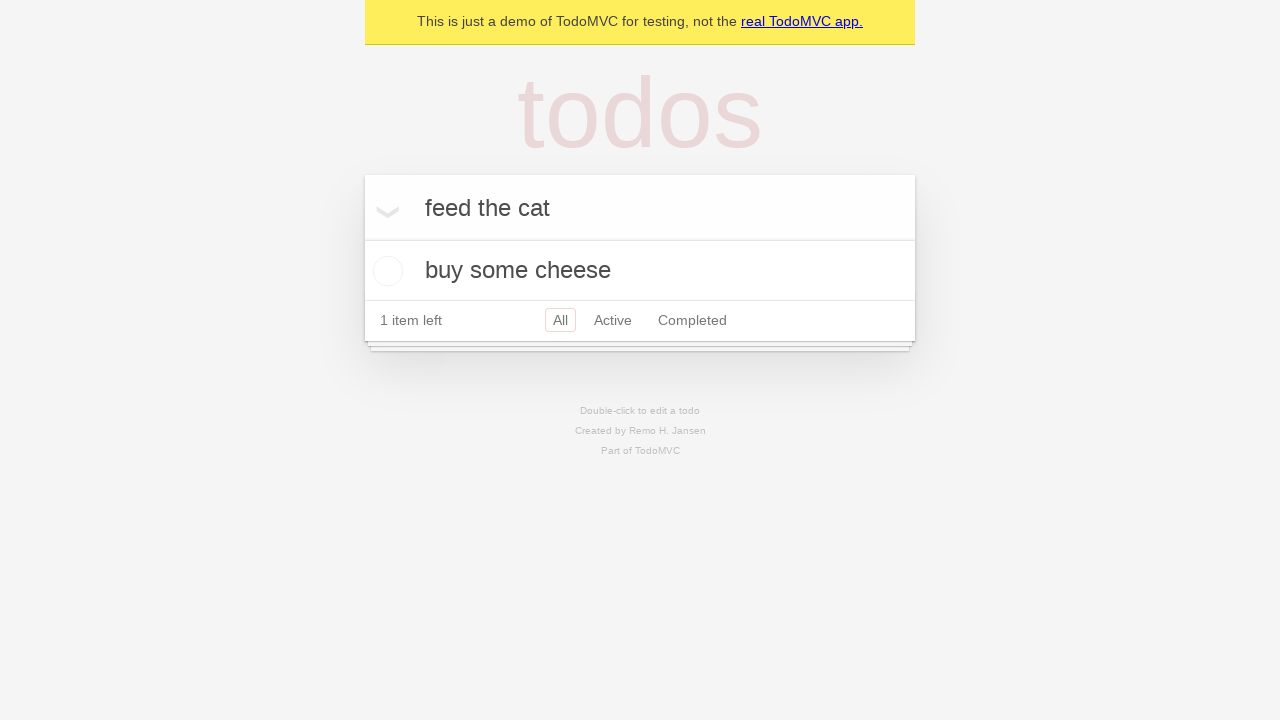

Pressed Enter to create second todo item on internal:attr=[placeholder="What needs to be done?"i]
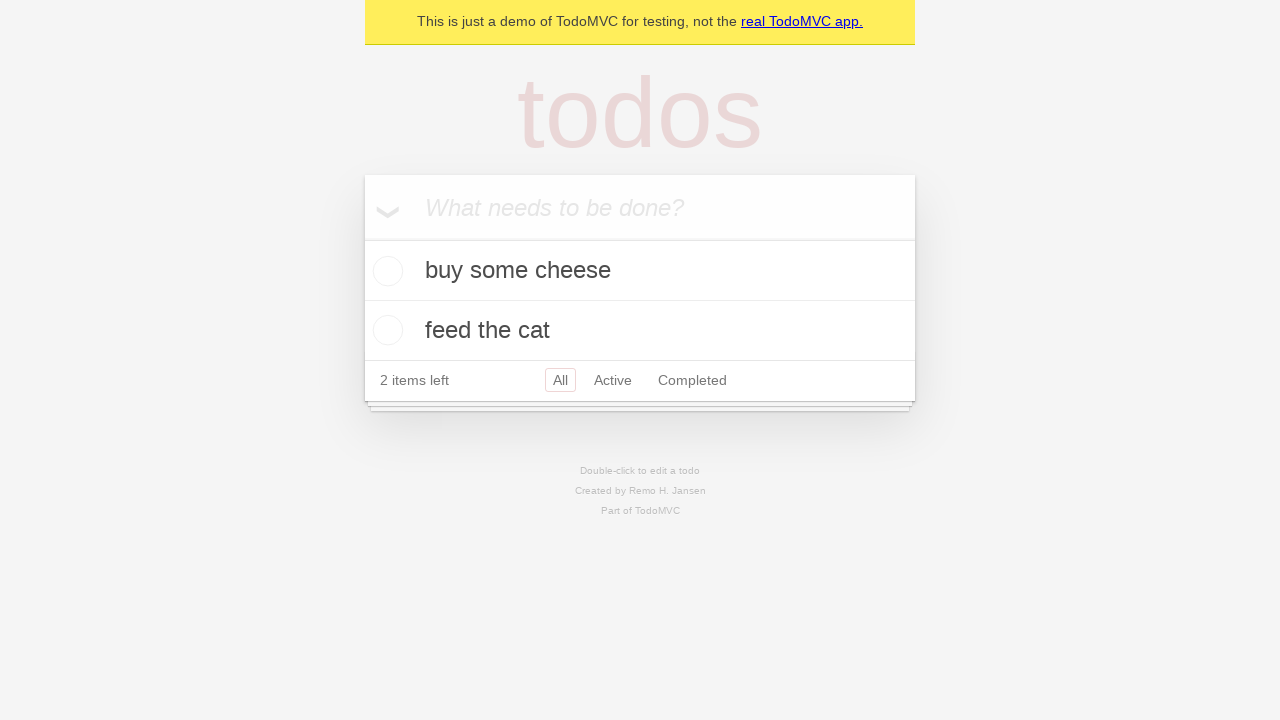

Waited for todo items to appear
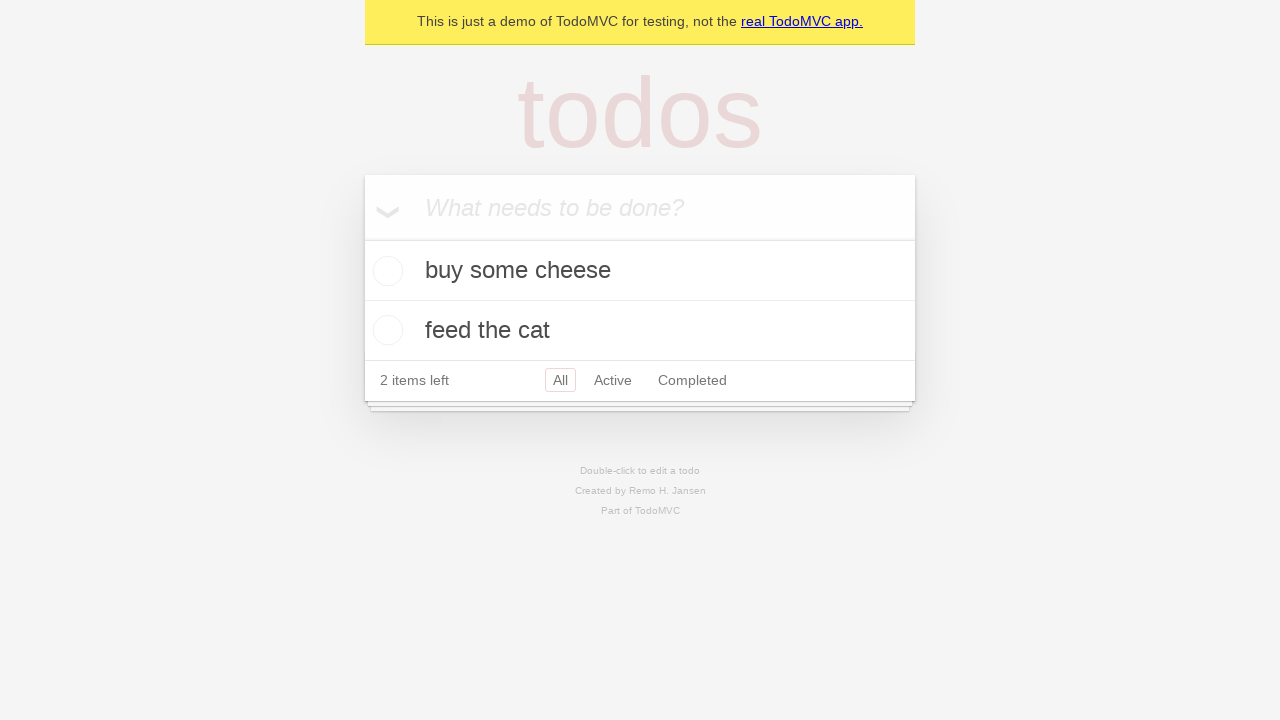

Checked checkbox for first todo item 'buy some cheese' at (385, 271) on internal:testid=[data-testid="todo-item"s] >> nth=0 >> internal:role=checkbox
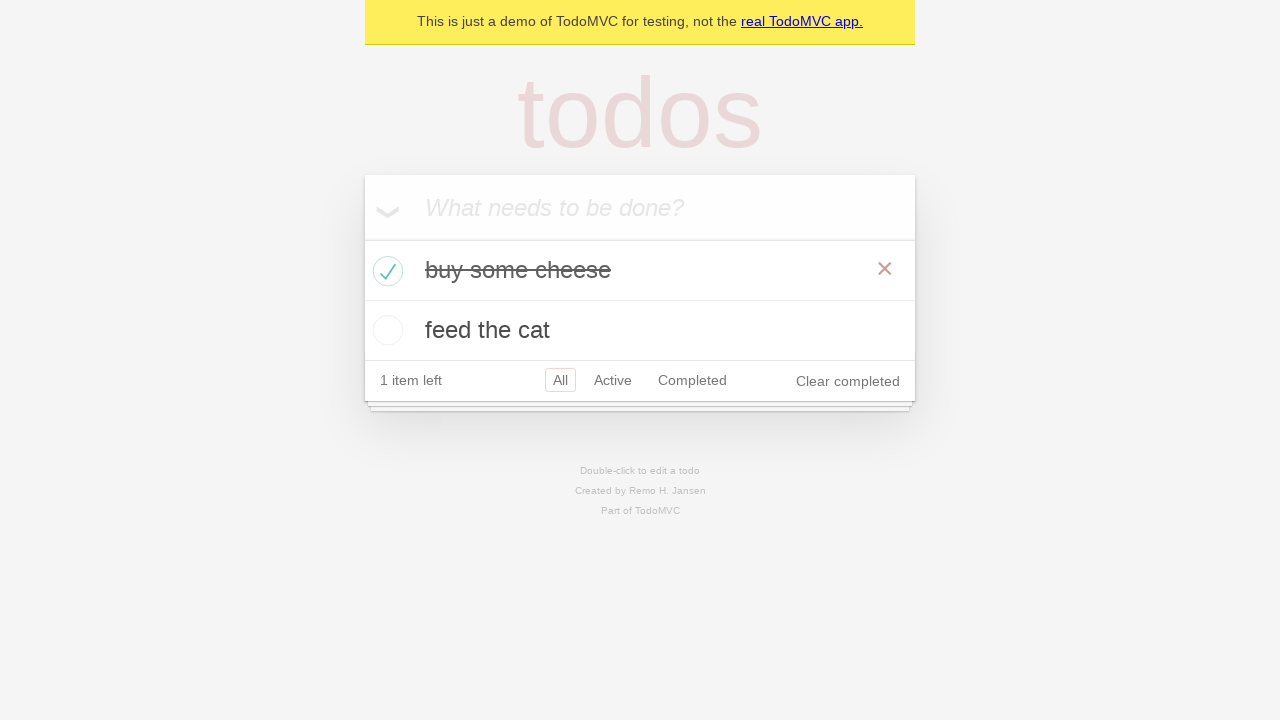

Checked checkbox for second todo item 'feed the cat' at (385, 330) on internal:testid=[data-testid="todo-item"s] >> nth=1 >> internal:role=checkbox
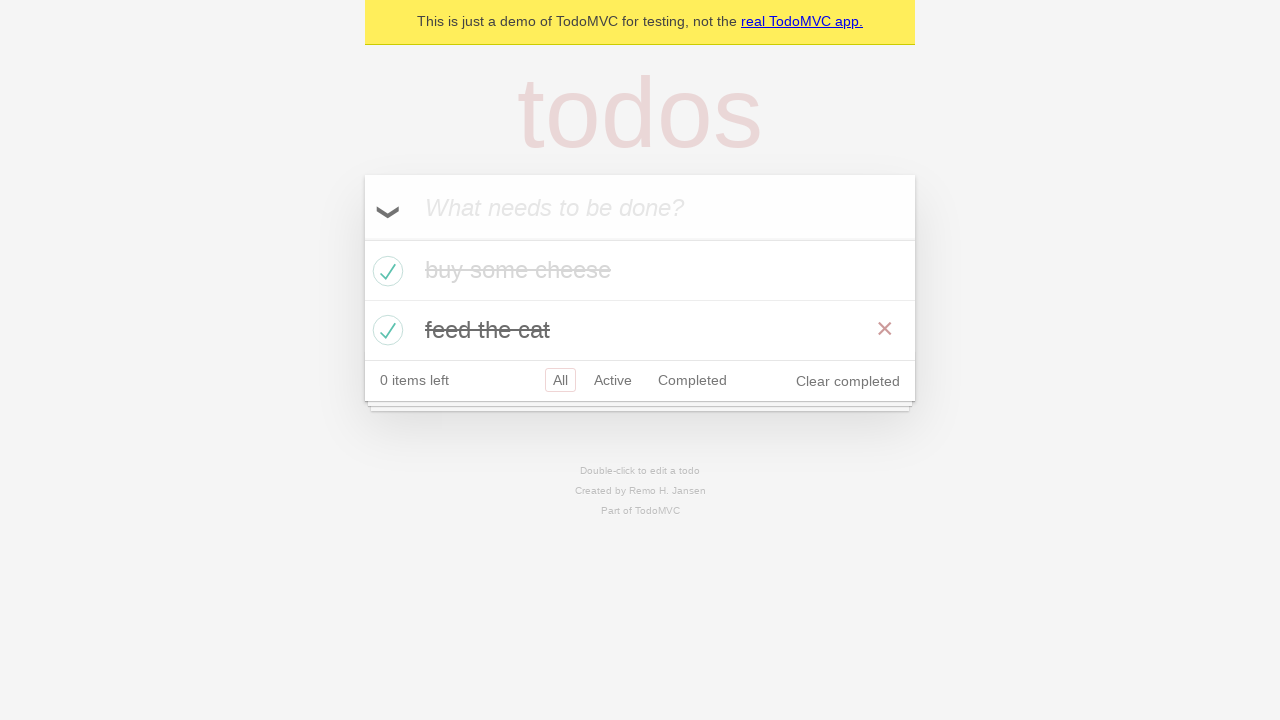

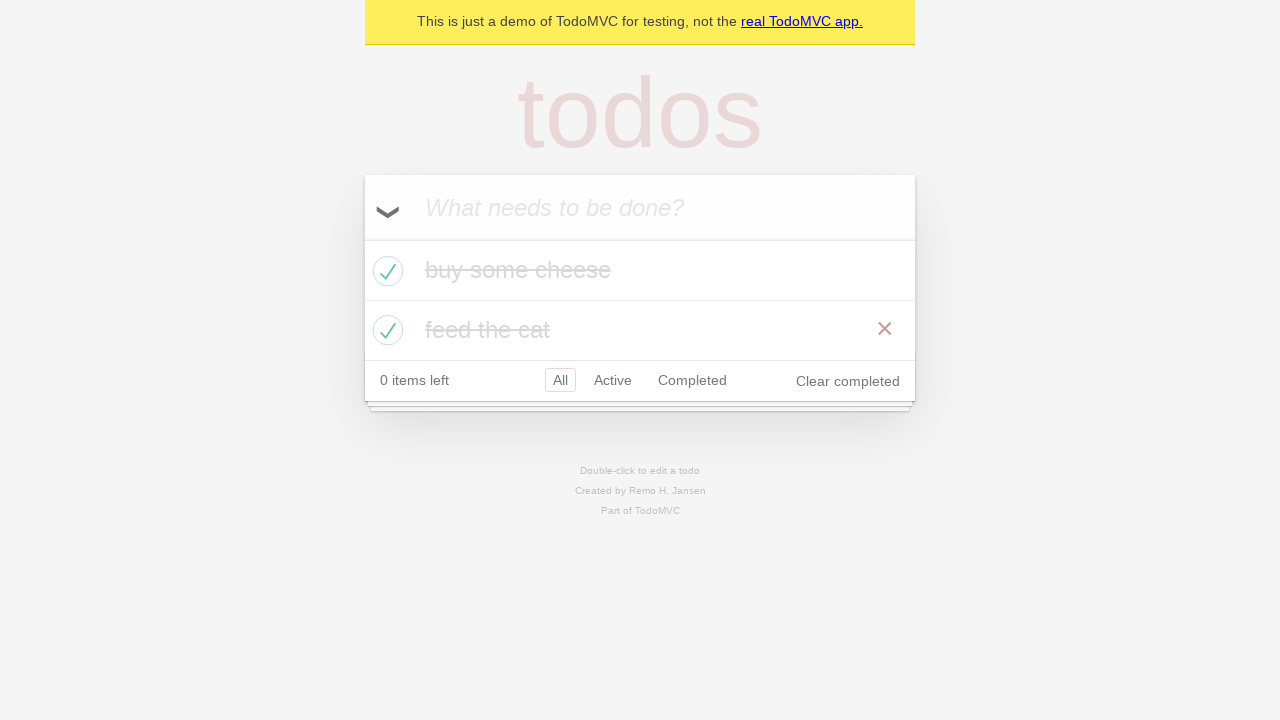